Tests that the Email column in a table can be sorted in ascending order by clicking the column header, then verifying the text values are properly sorted.

Starting URL: http://the-internet.herokuapp.com/tables

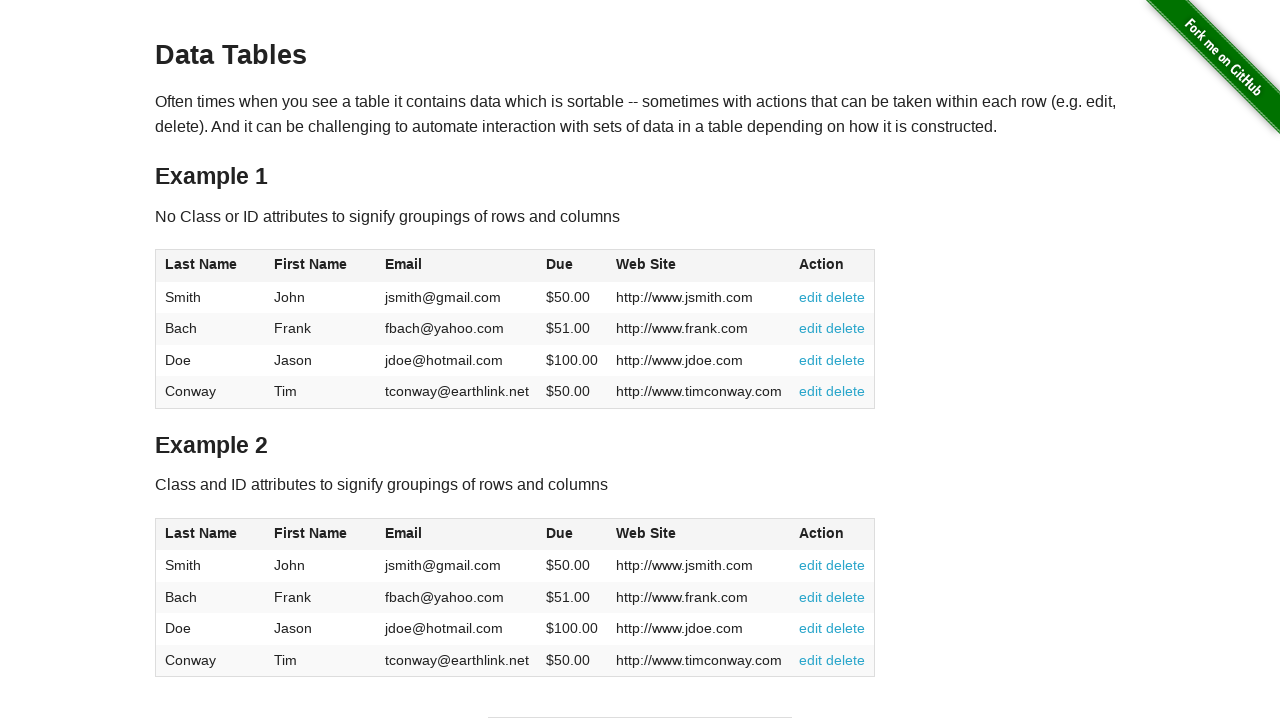

Clicked Email column header to sort ascending at (457, 266) on #table1 thead tr th:nth-of-type(3)
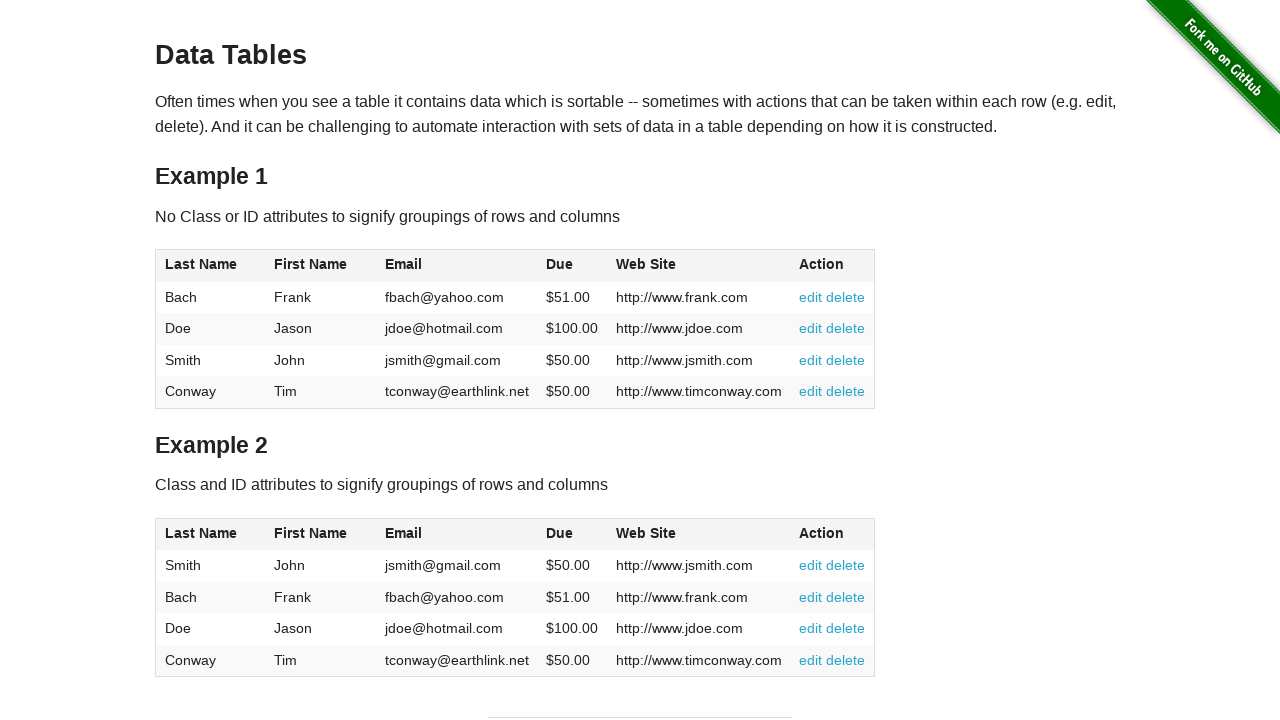

Table data loaded and Email column is visible
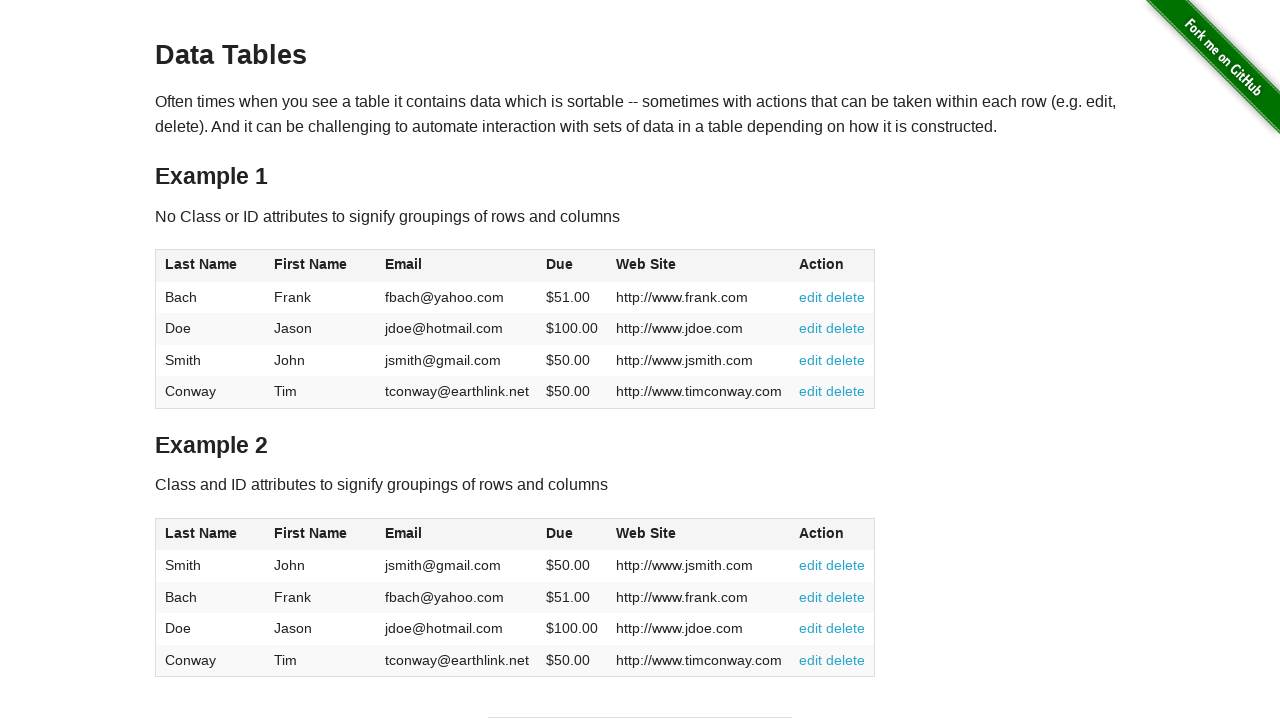

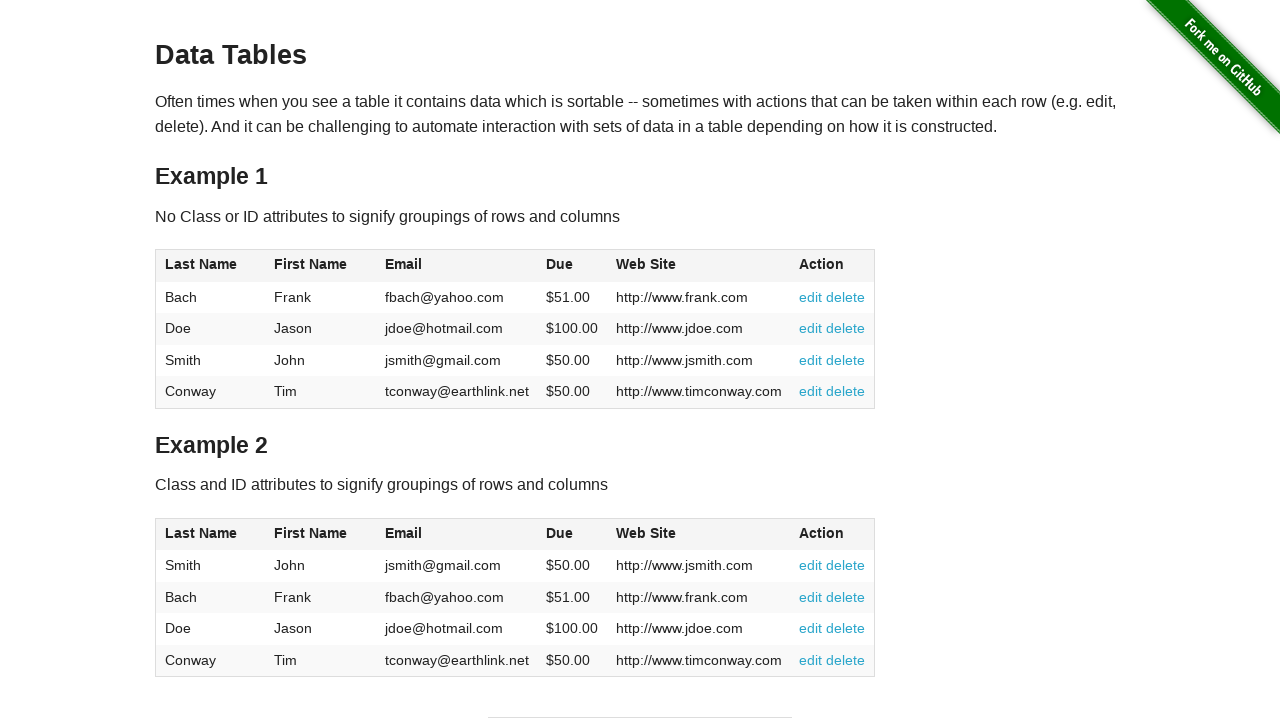